Tests an interactive math challenge by reading a hidden attribute value from an element, calculating a mathematical result using logarithm and sine functions, then filling in the answer, checking required checkboxes, and submitting the form.

Starting URL: http://suninjuly.github.io/get_attribute.html

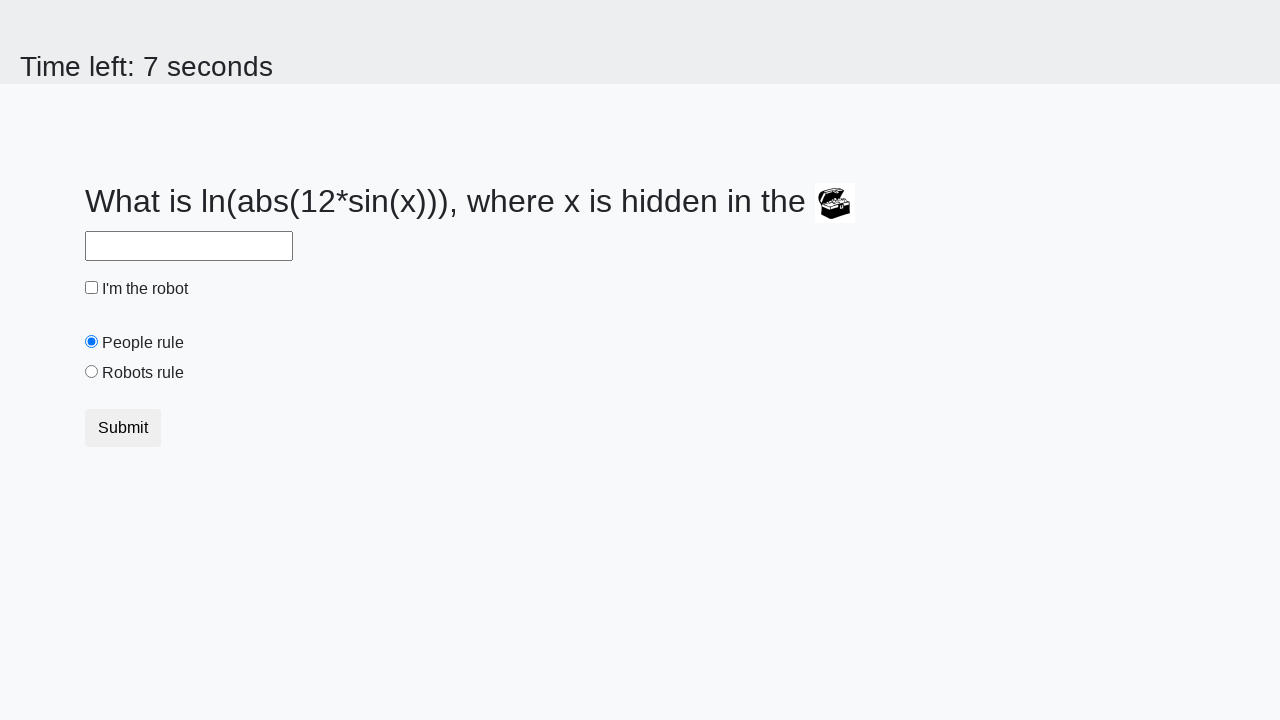

Located the treasure element with hidden attribute
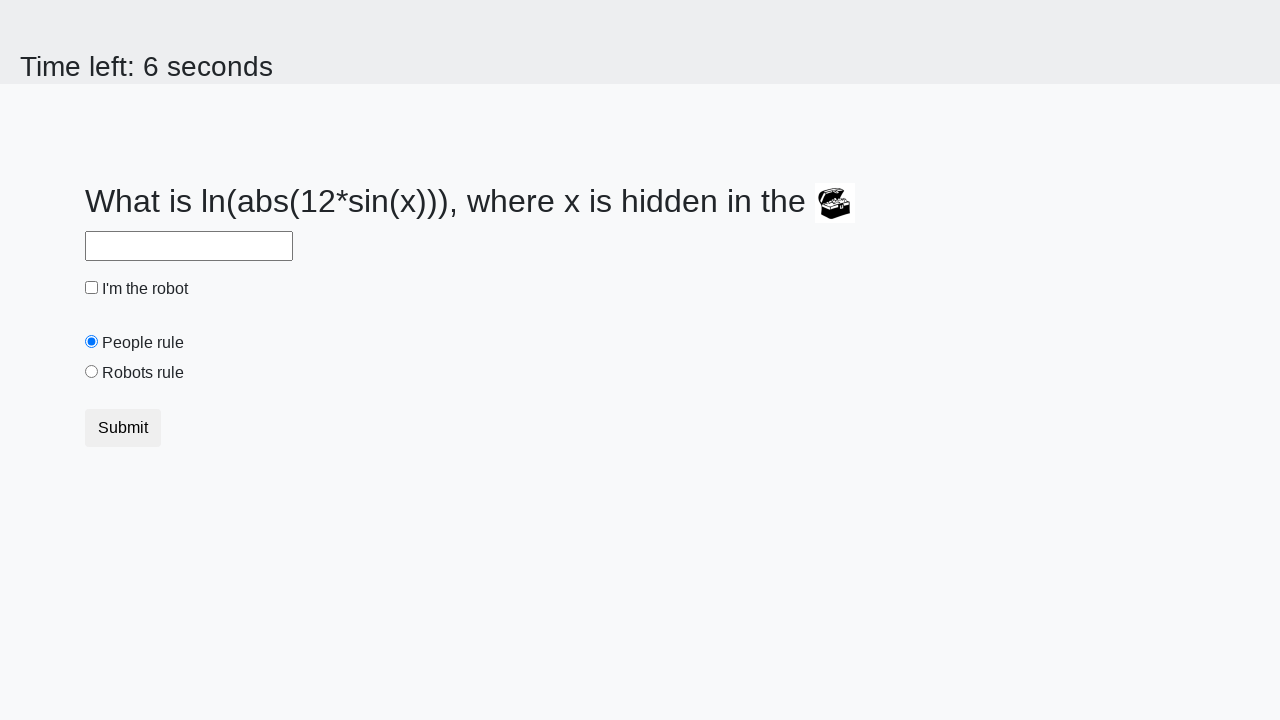

Retrieved hidden attribute valuex from treasure element: 793
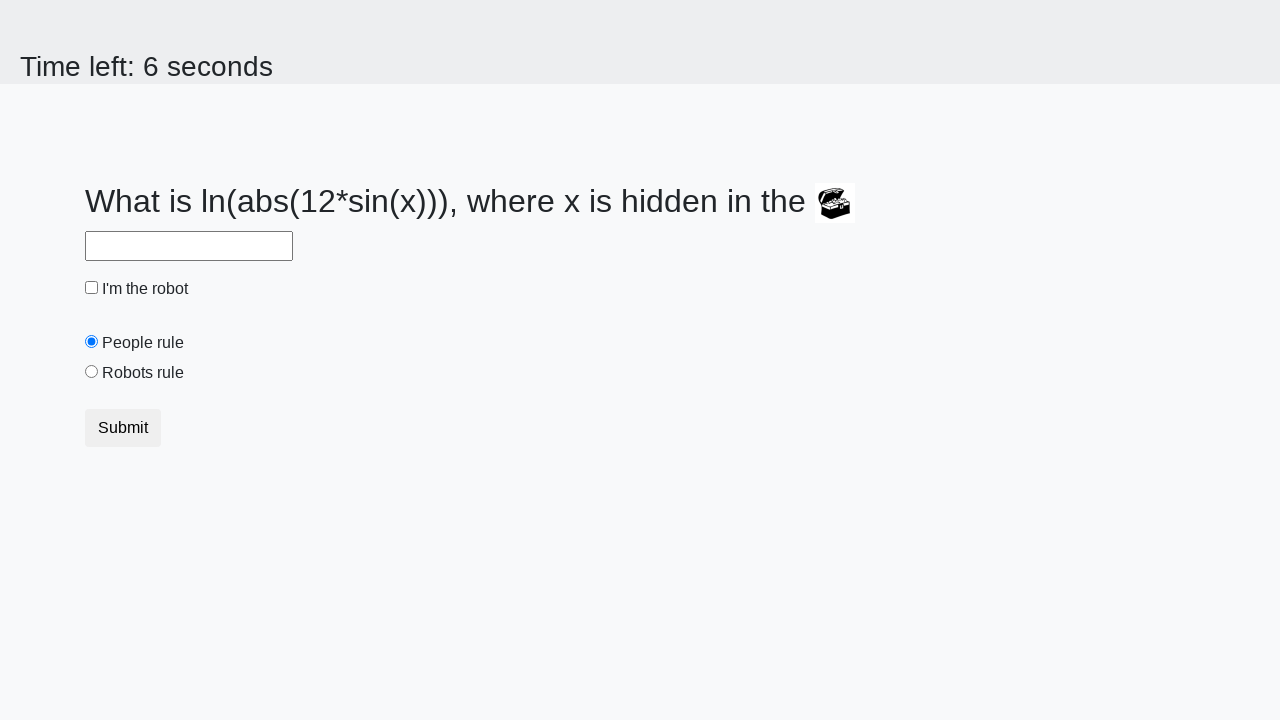

Calculated mathematical result using logarithm and sine functions: 2.452775430622338
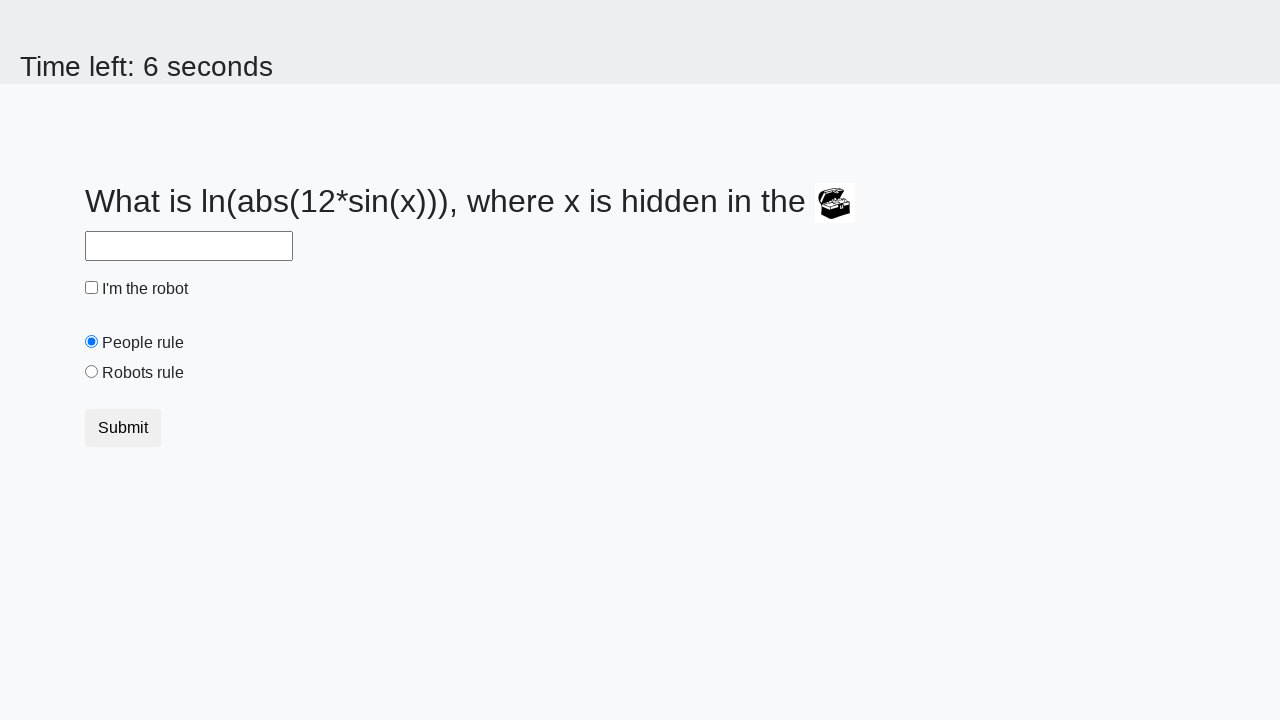

Filled answer field with calculated value on #answer
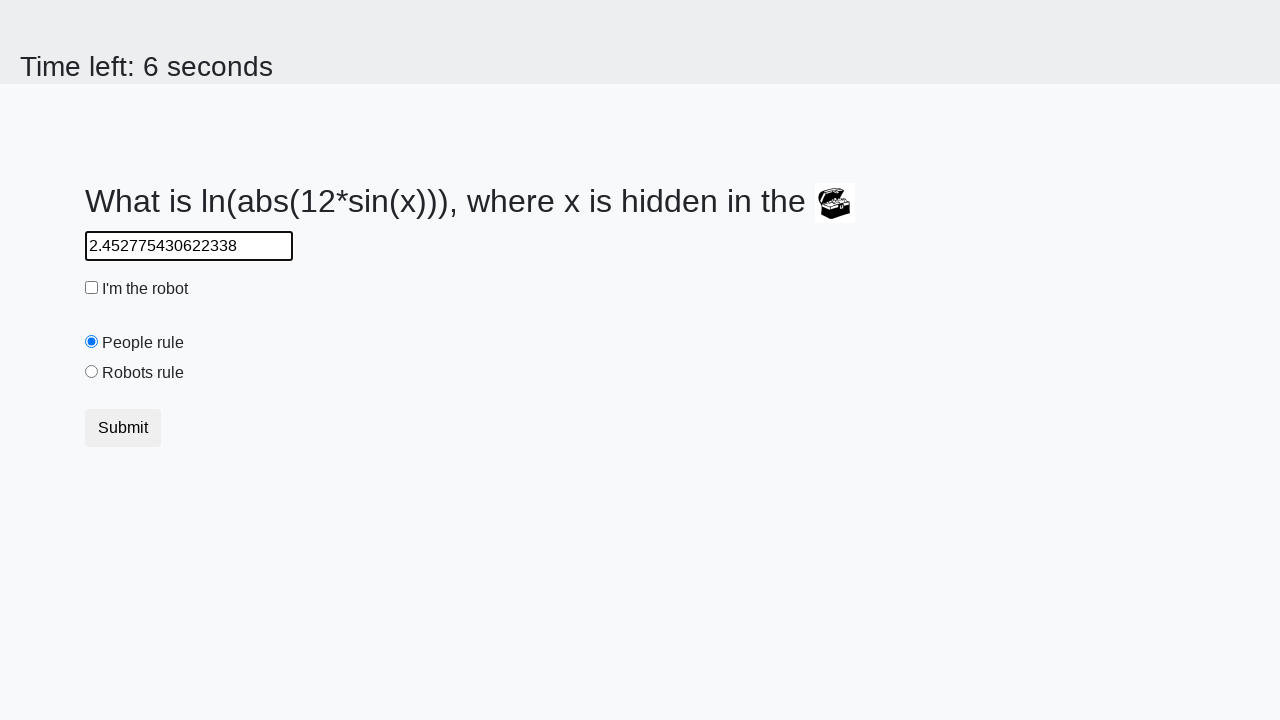

Checked the robot checkbox at (92, 288) on #robotCheckbox
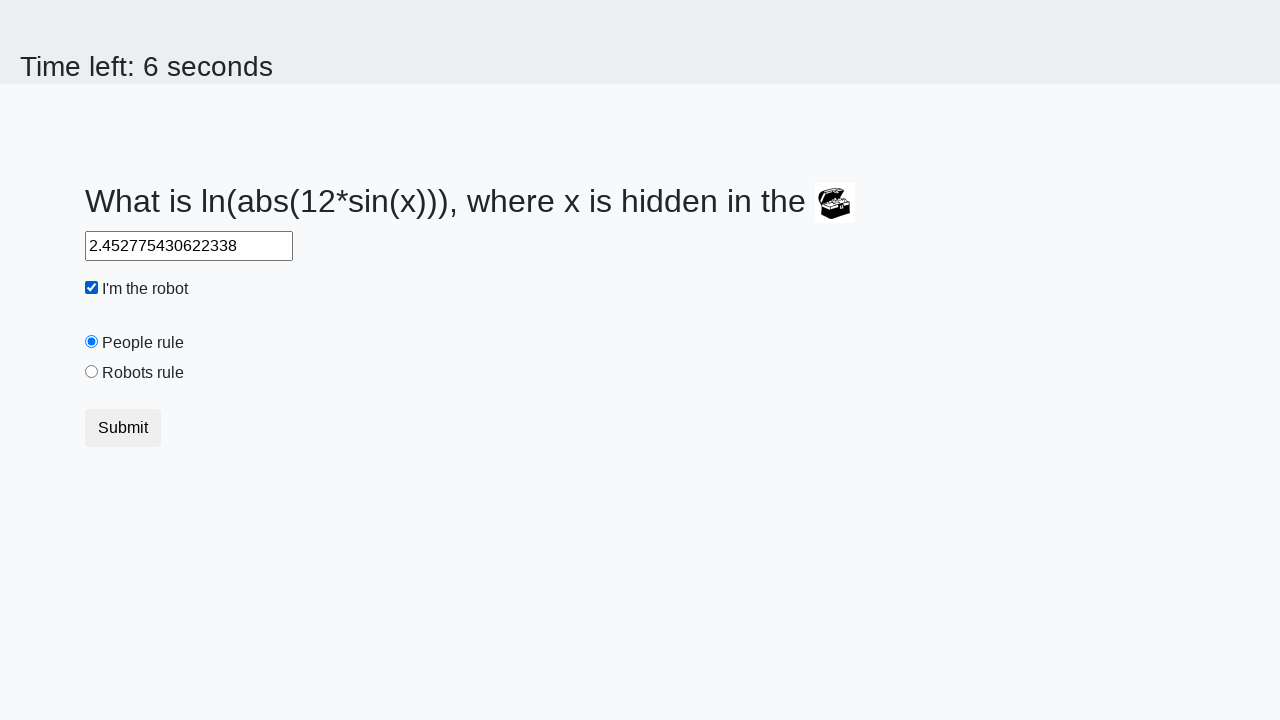

Checked the robots rule checkbox at (92, 372) on #robotsRule
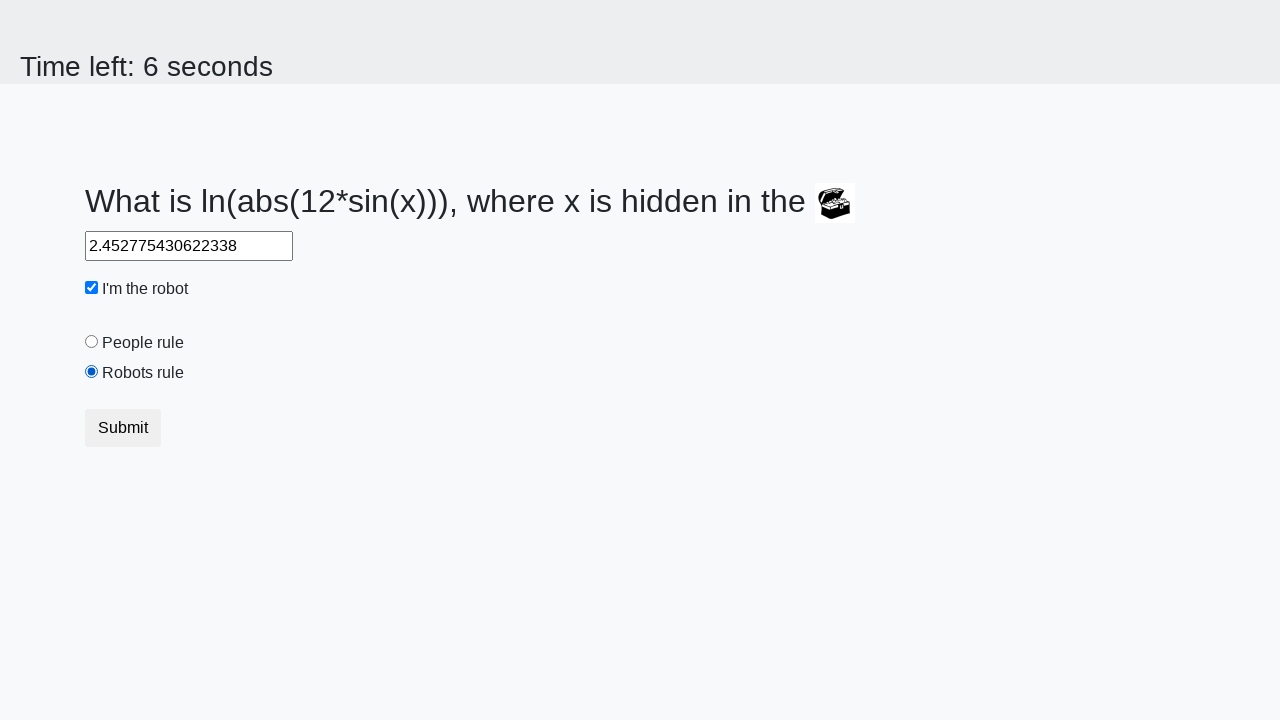

Clicked submit button to complete the form at (123, 428) on button.btn
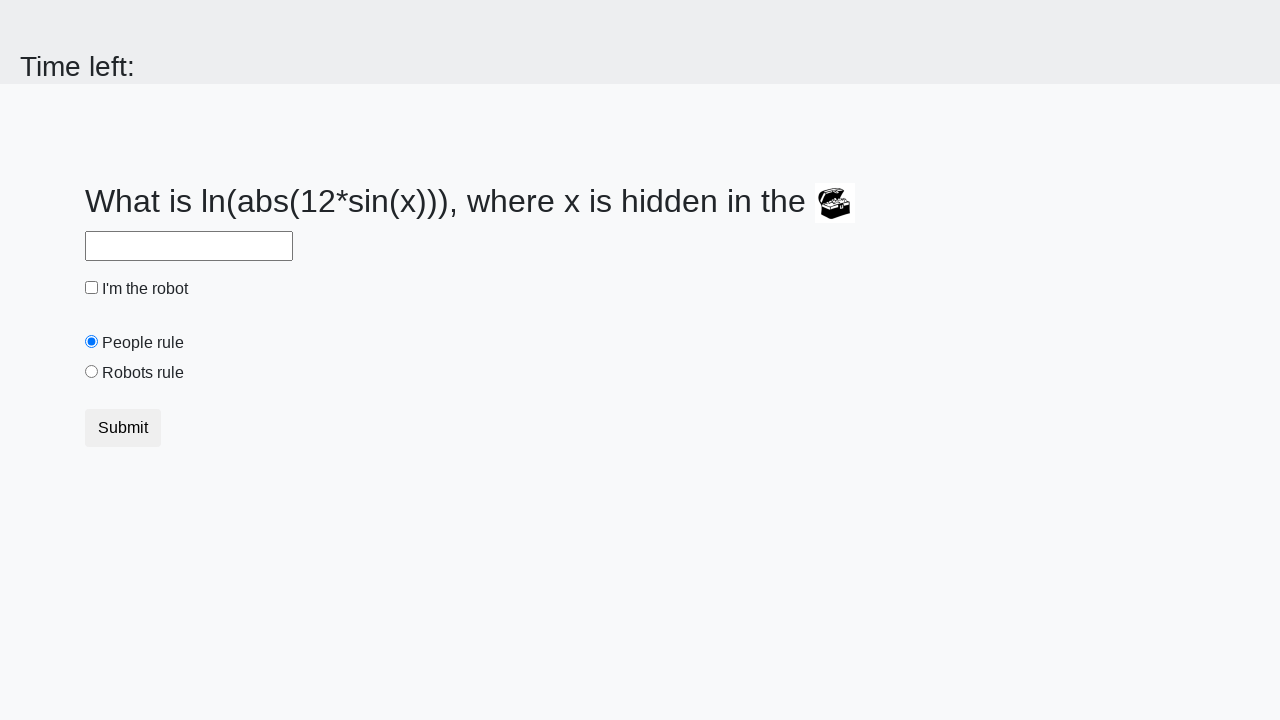

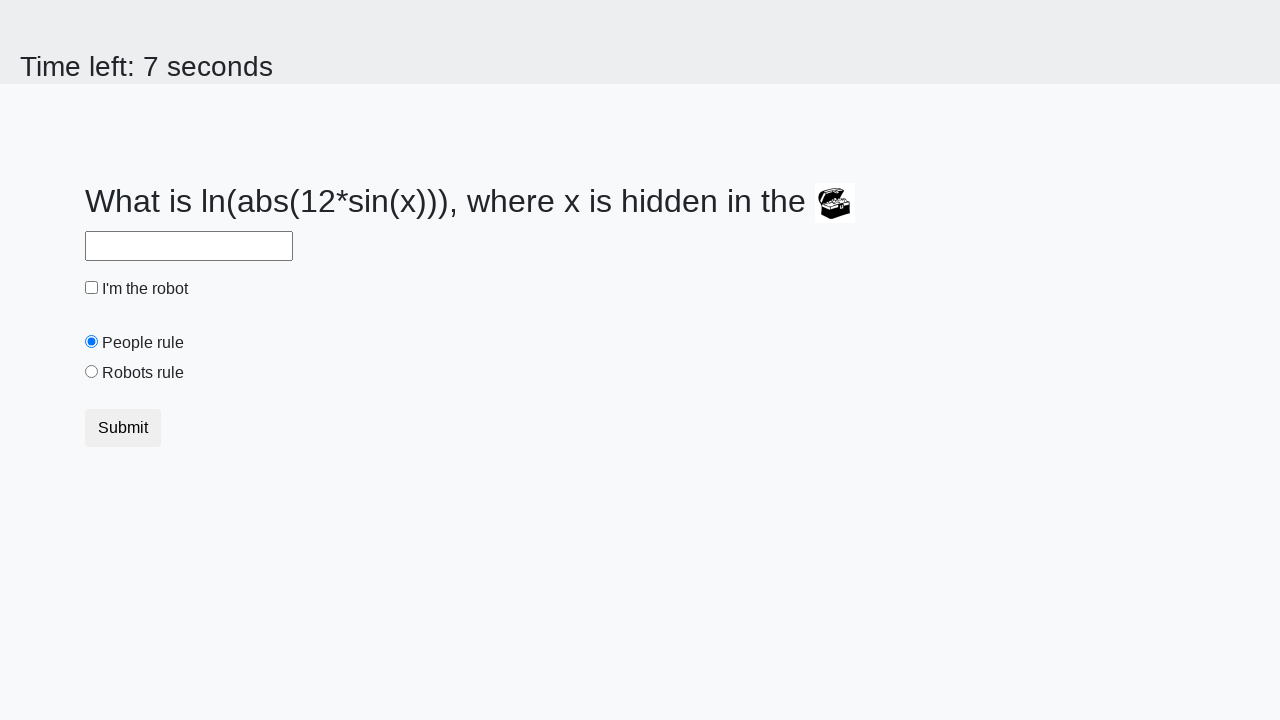